Tests popup functionality by clicking a button to show a popup, verifying its content, and then closing it.

Starting URL: https://thefreerangetester.github.io/sandbox-automation-testing/

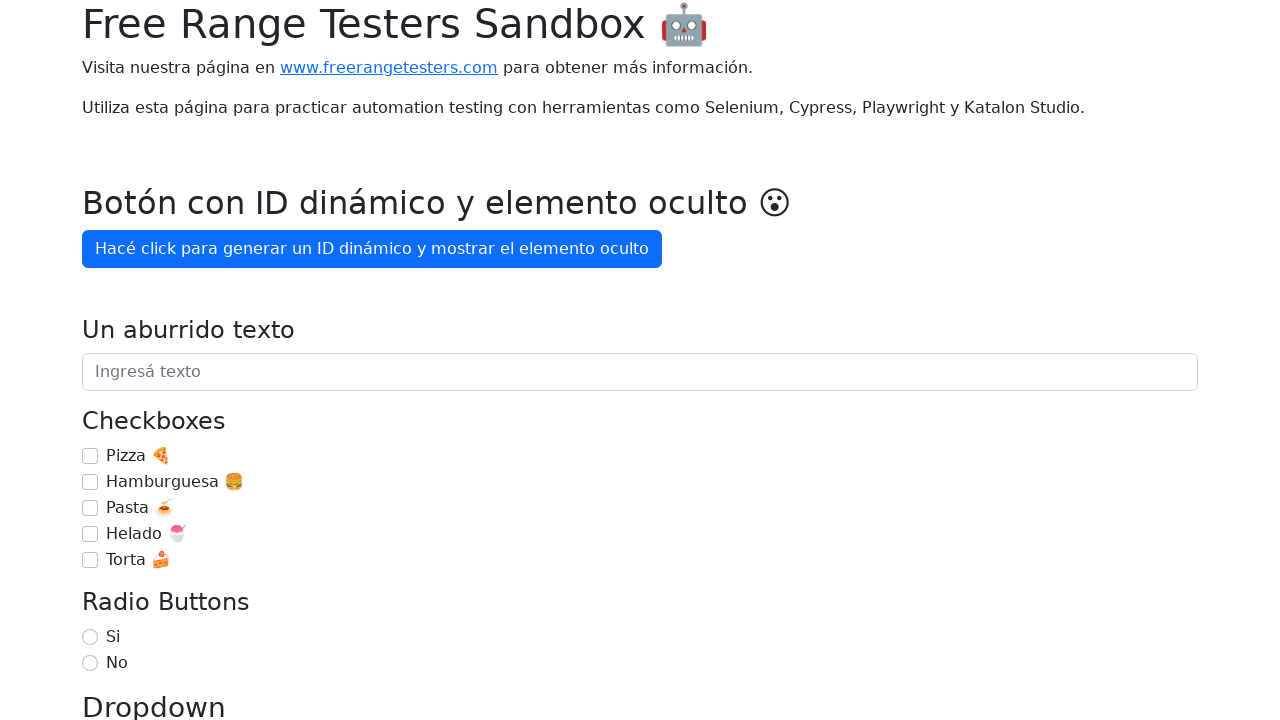

Clicked 'Mostrar popup' button to display popup at (154, 361) on internal:role=button[name="Mostrar popup"i]
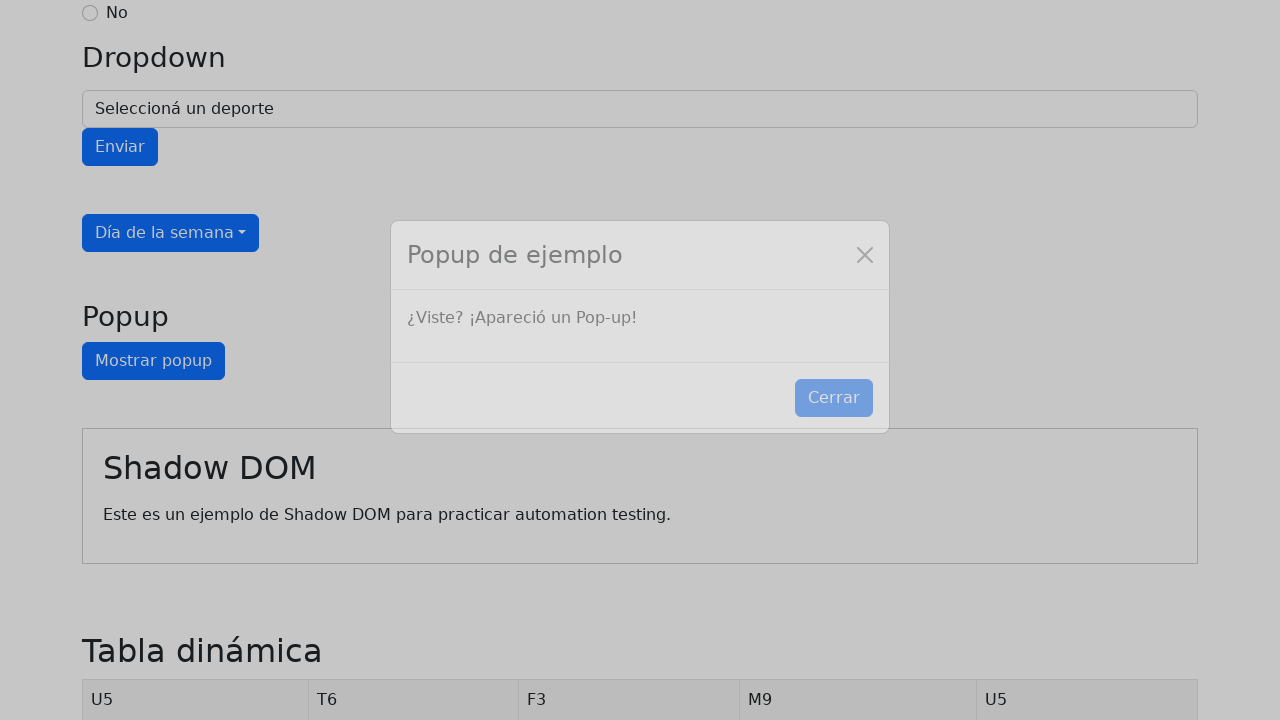

Popup content appeared with message '¿Viste? ¡Apareció un Pop-up!'
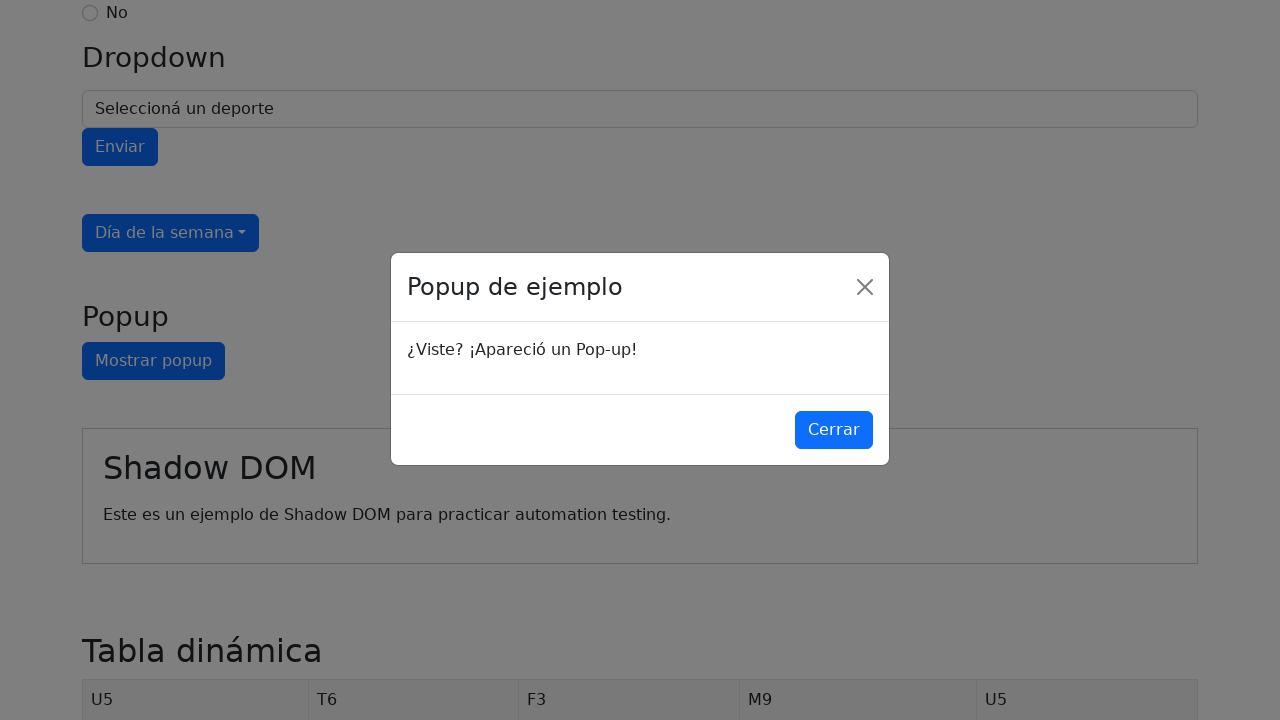

Clicked 'cerrar' button to close popup at (834, 431) on internal:role=button[name="cerrar"i]
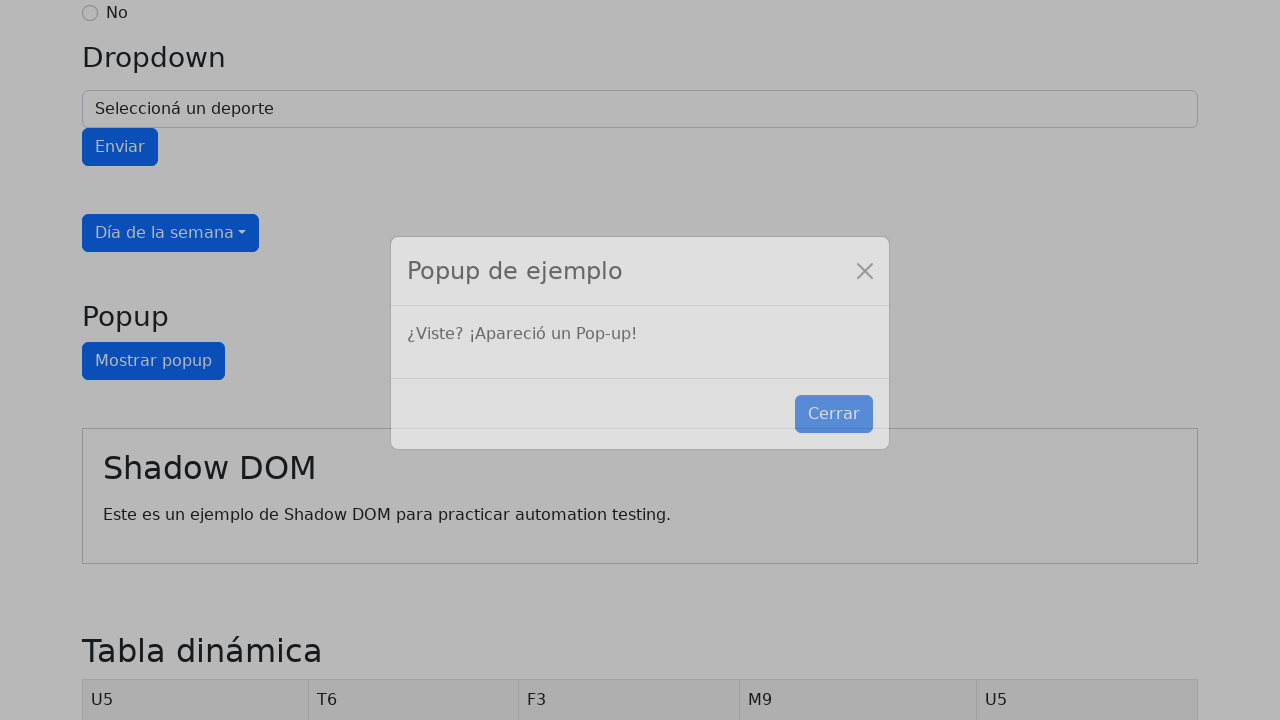

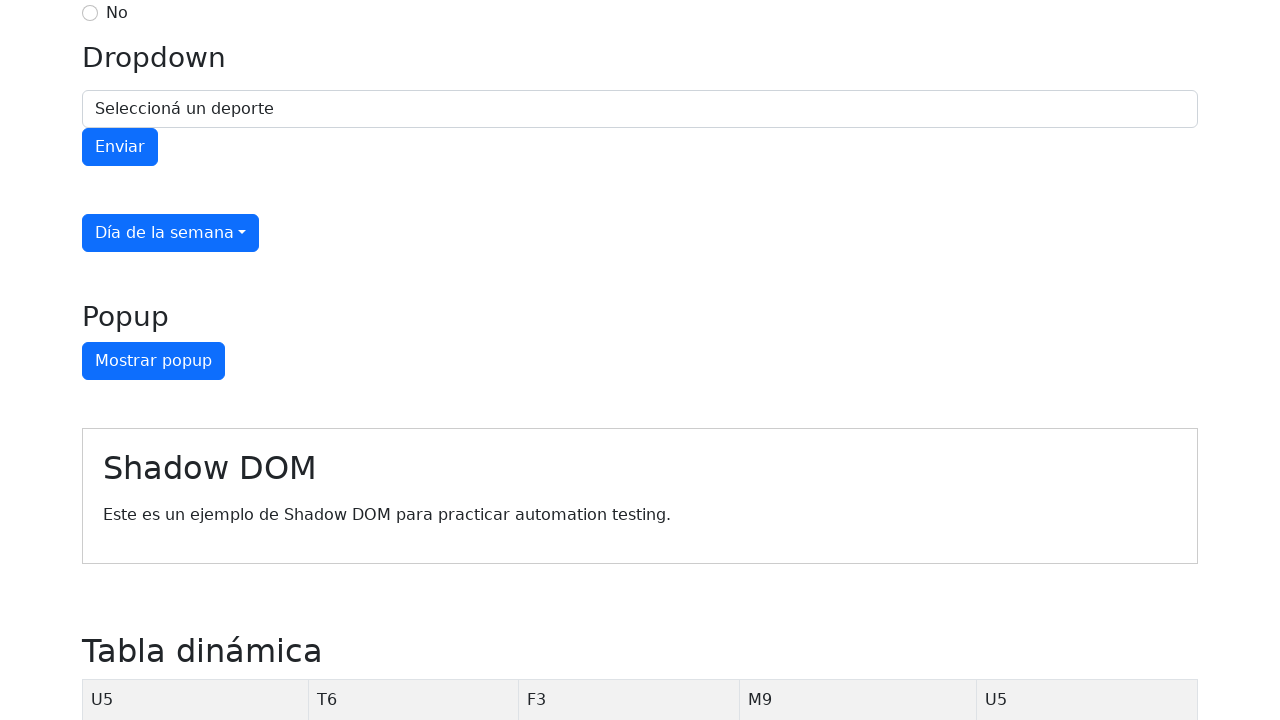